Tests keyboard key press actions on a page that detects key presses

Starting URL: https://the-internet.herokuapp.com/key_presses

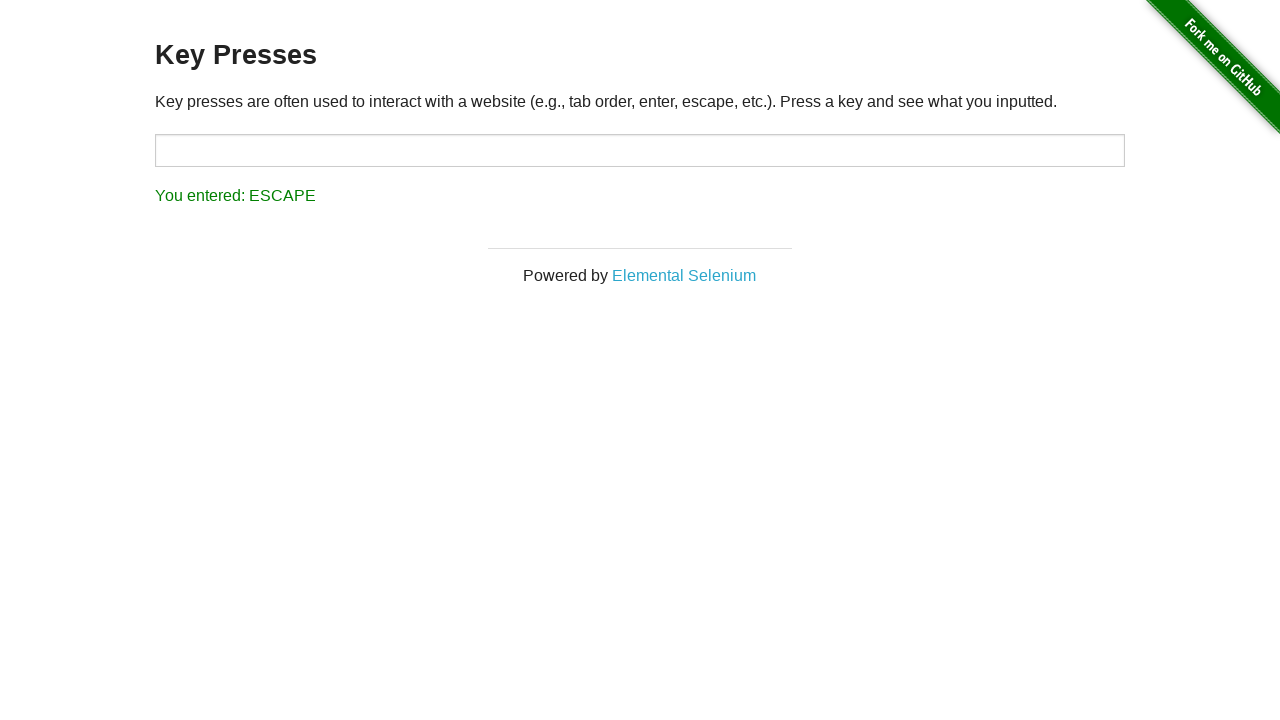

Pressed Enter key
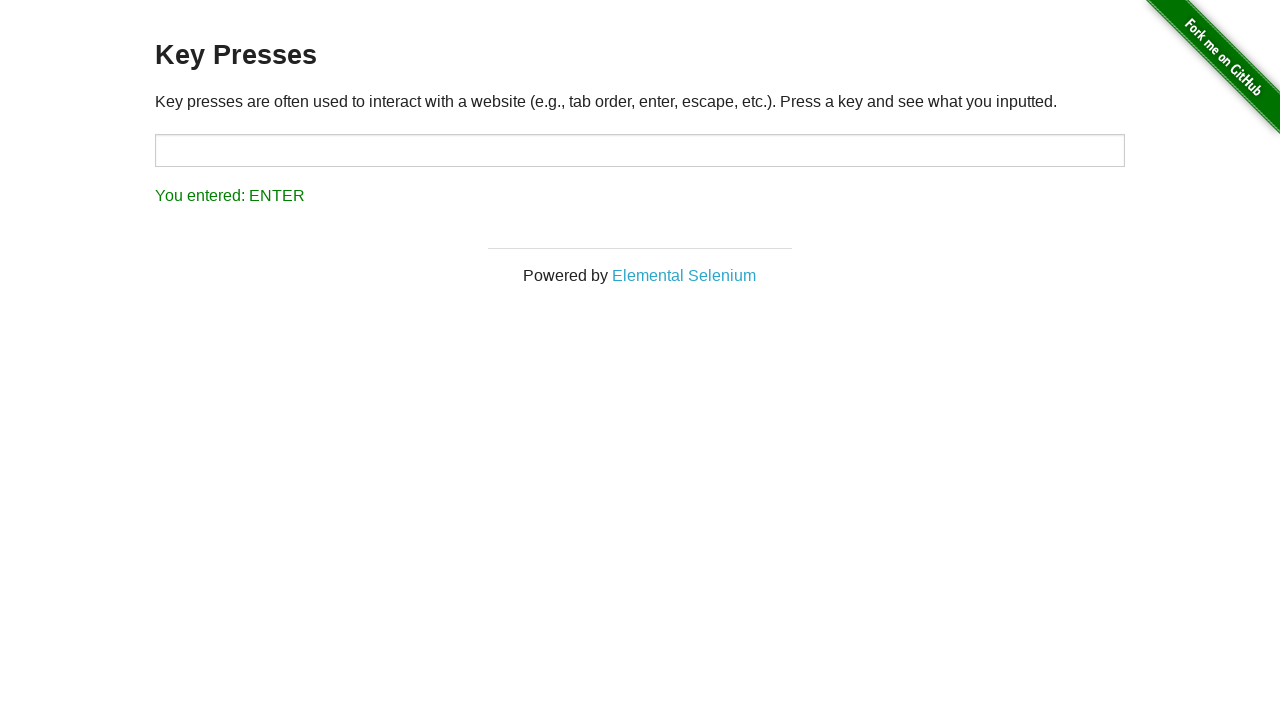

Waited 1 second after Enter key press
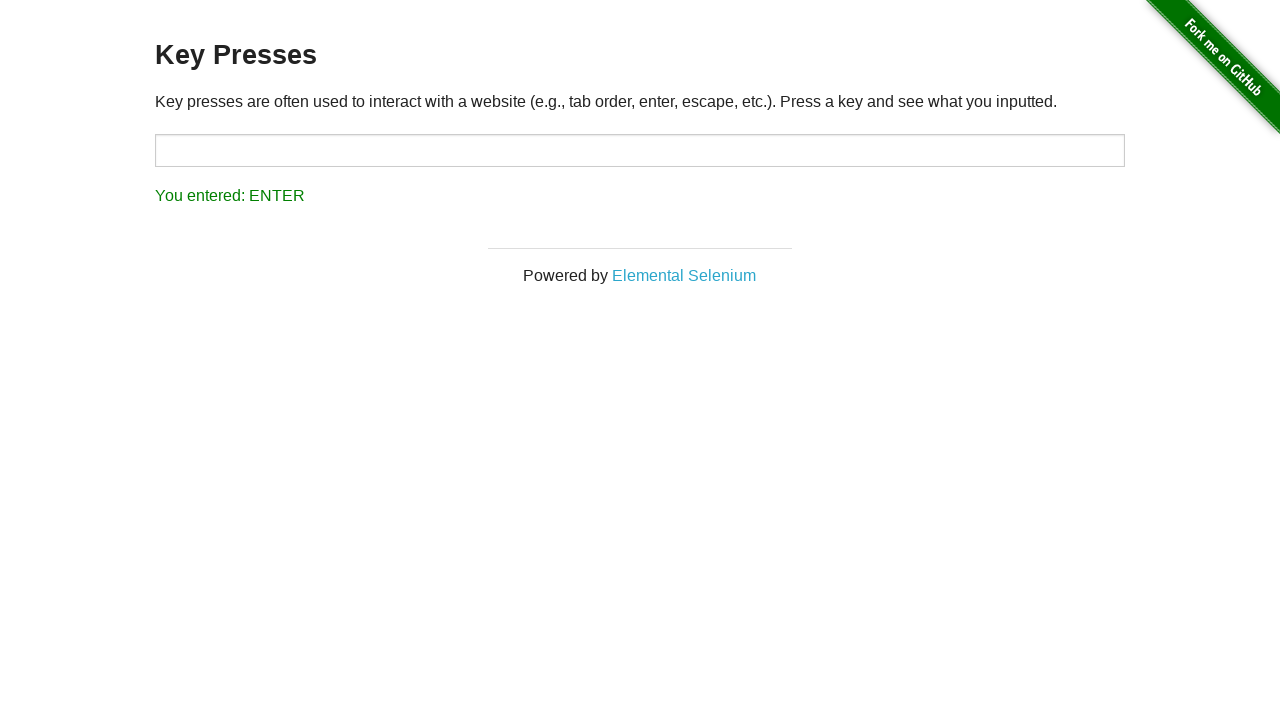

Pressed Backspace key
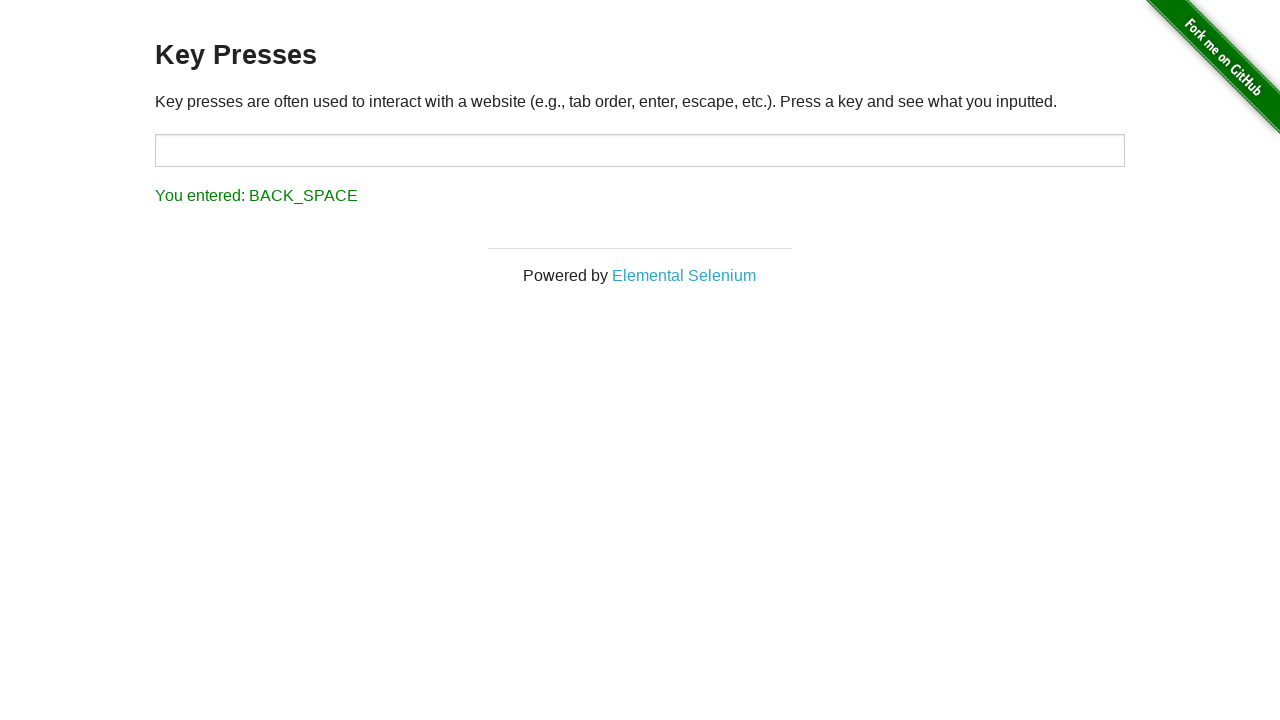

Waited 1 second after Backspace key press
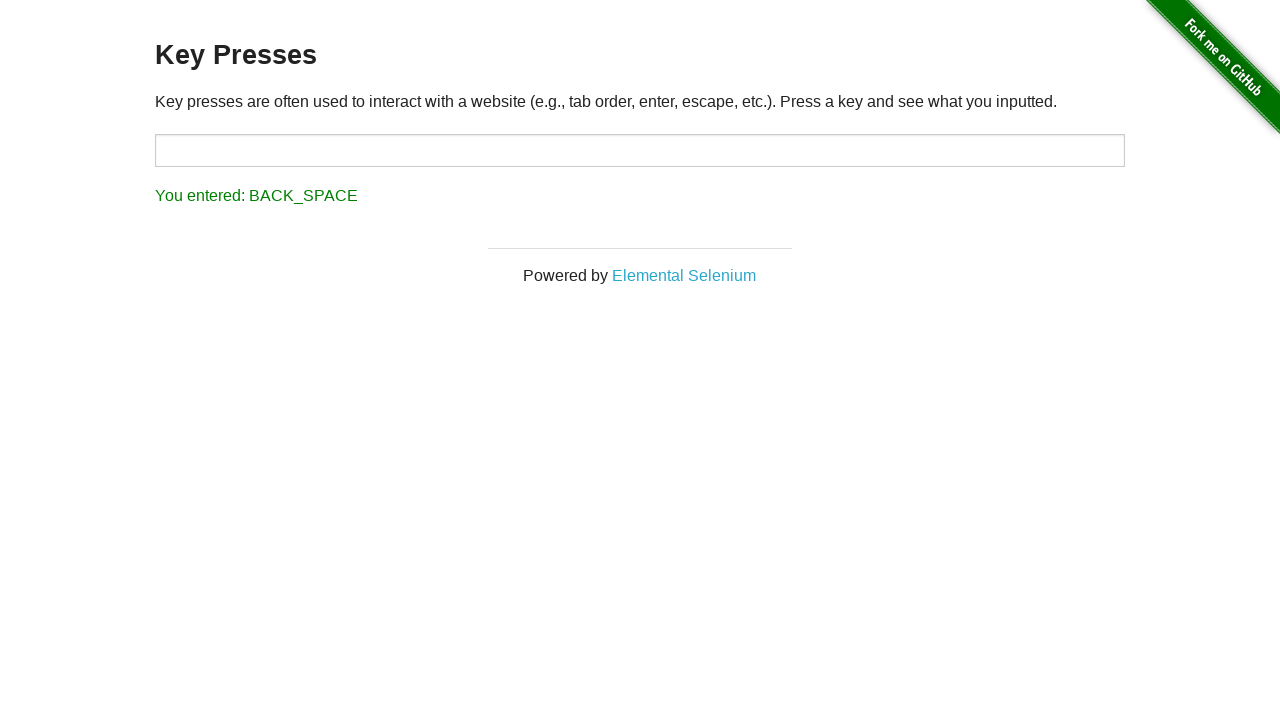

Pressed Space key
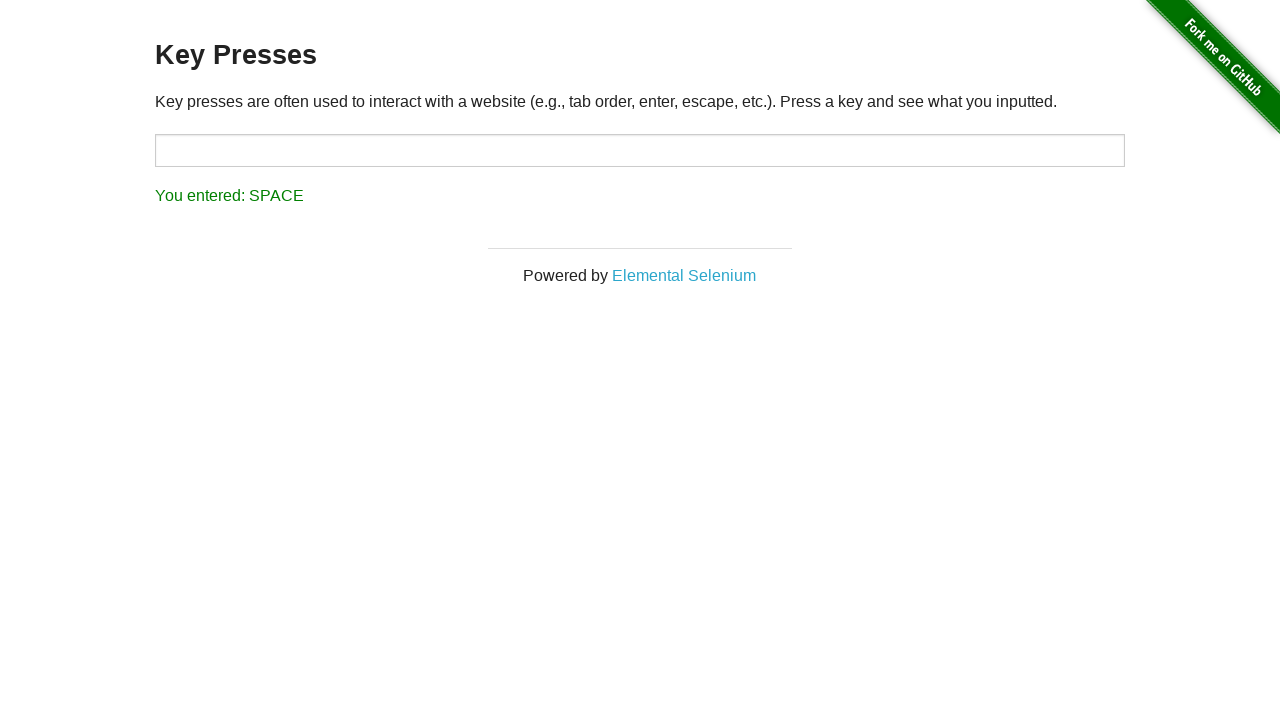

Waited 1 second after Space key press
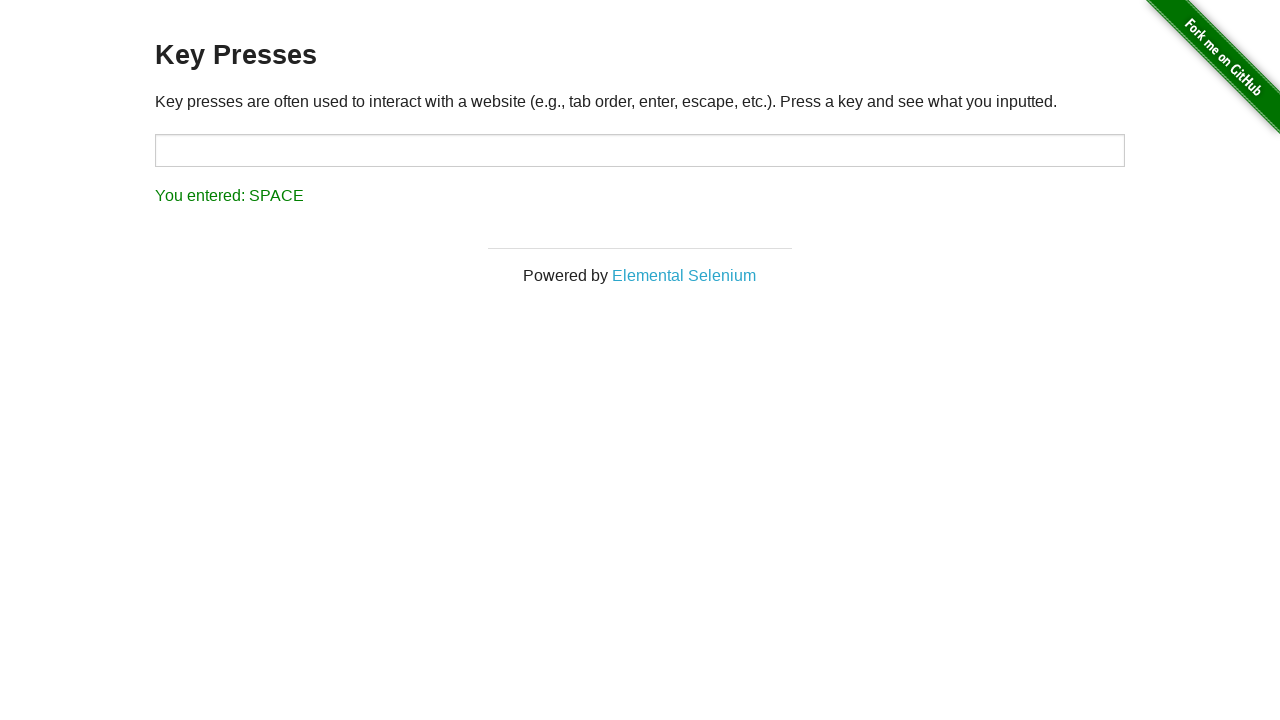

Pressed Escape key
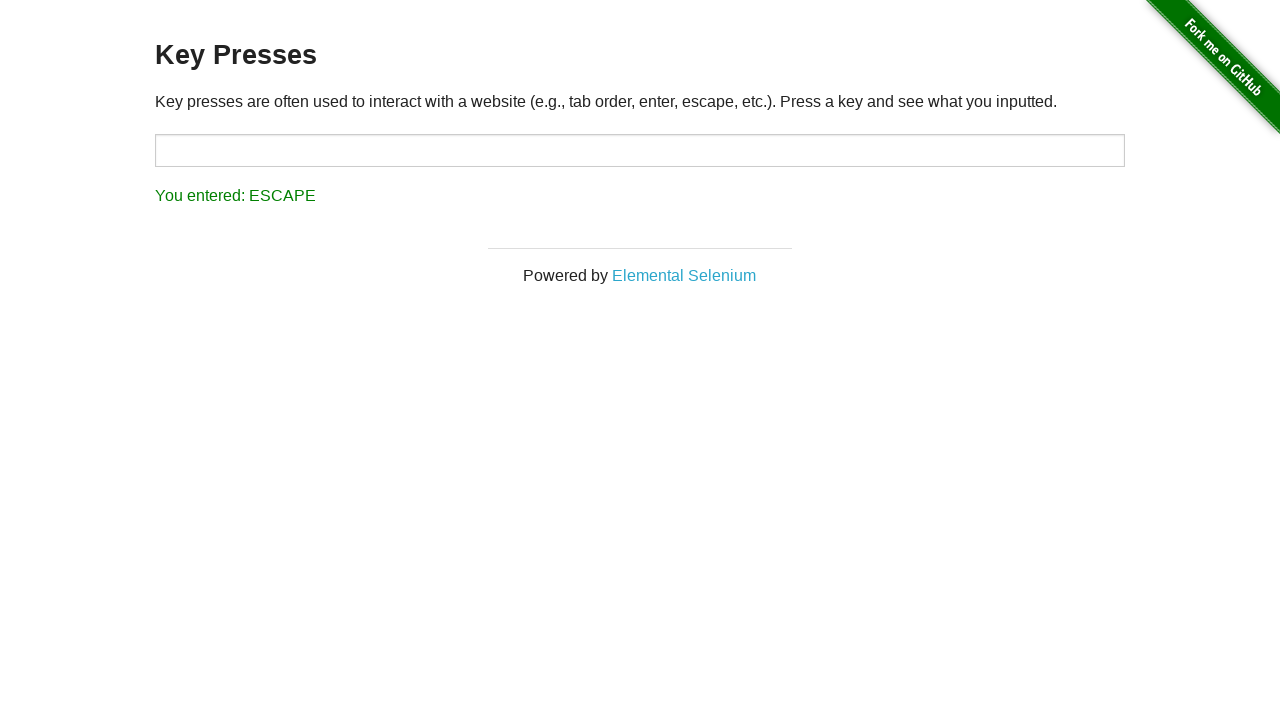

Waited 1 second after Escape key press
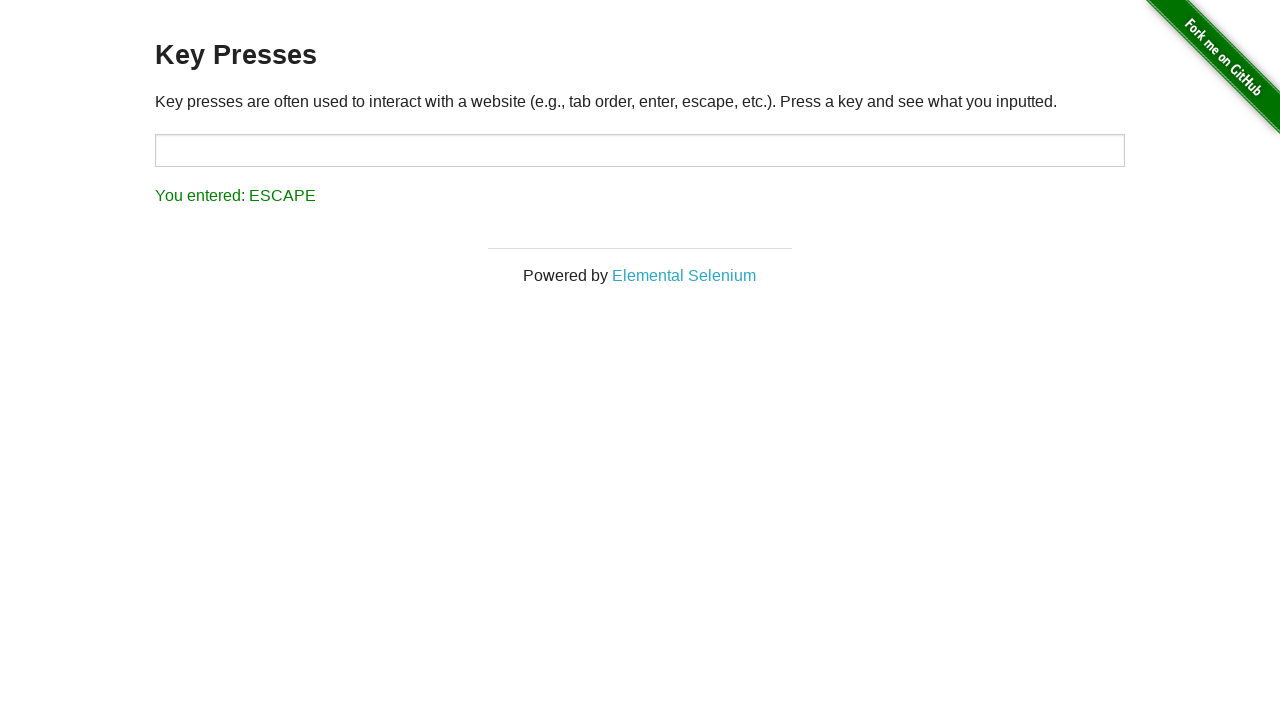

Pressed Enter key again
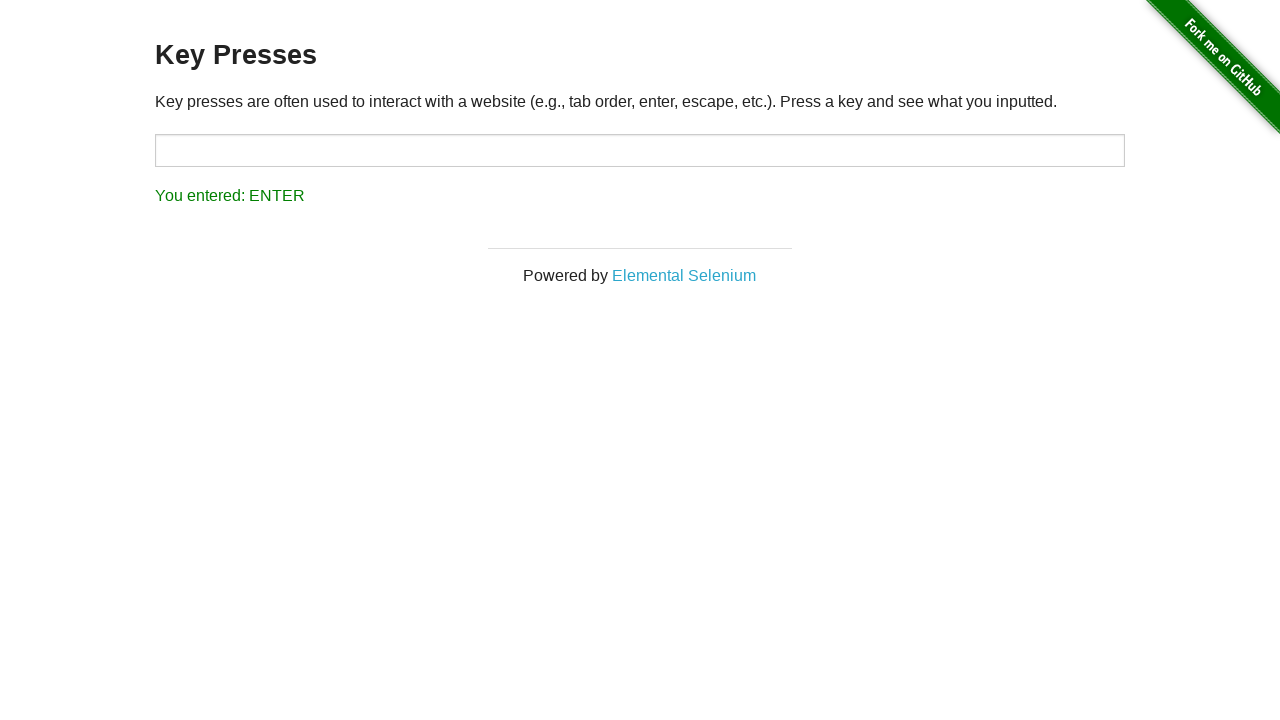

Waited 1 second after final Enter key press
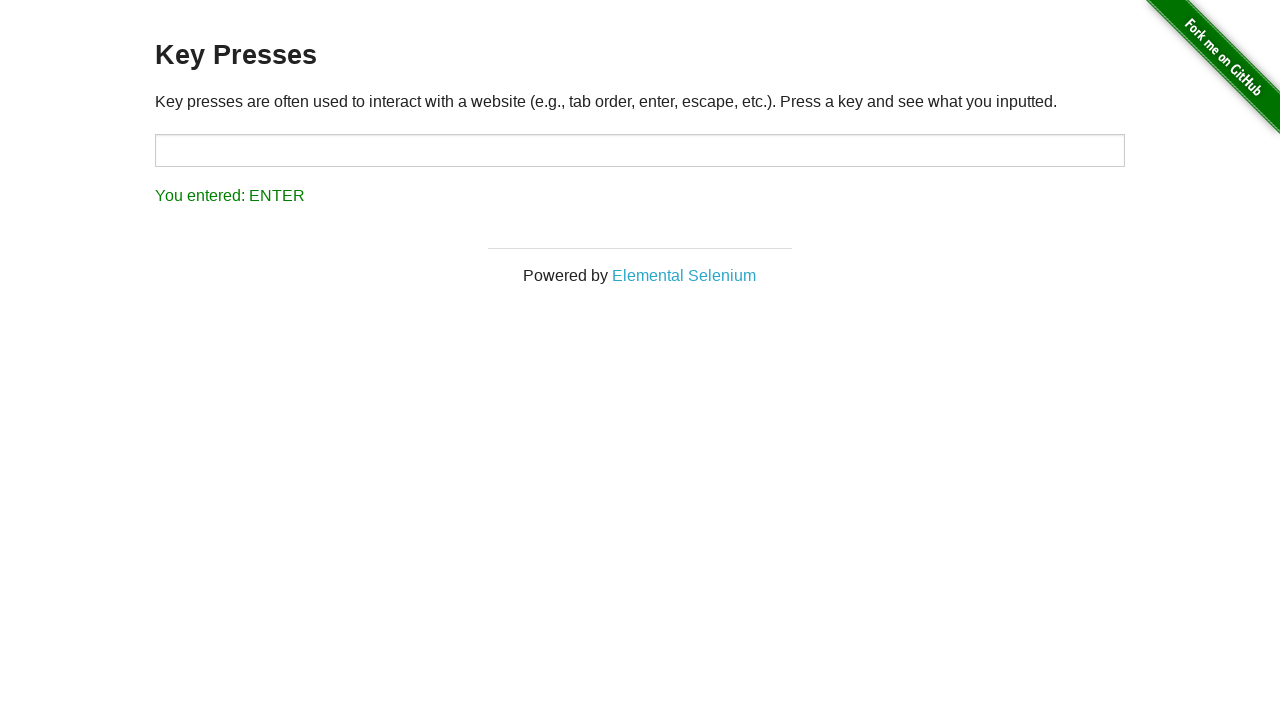

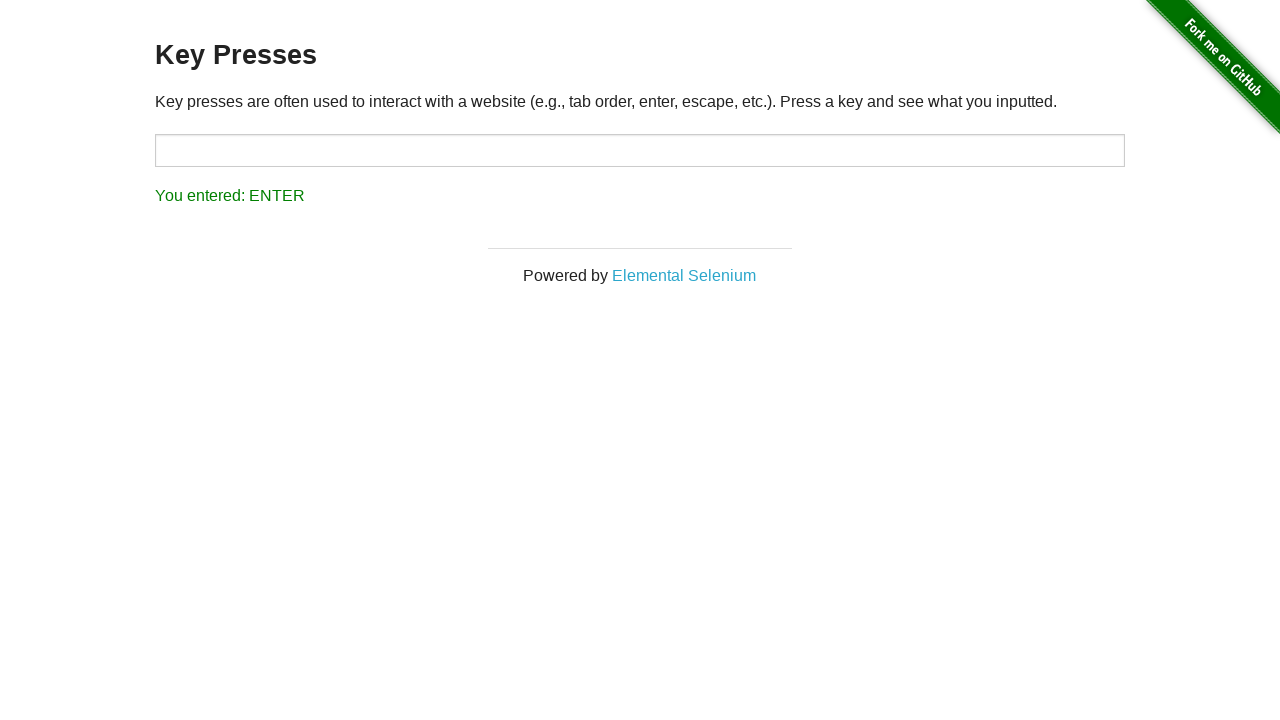